Tests page load time by navigating to Flipkart homepage and measuring load duration

Starting URL: https://www.flipkart.com/

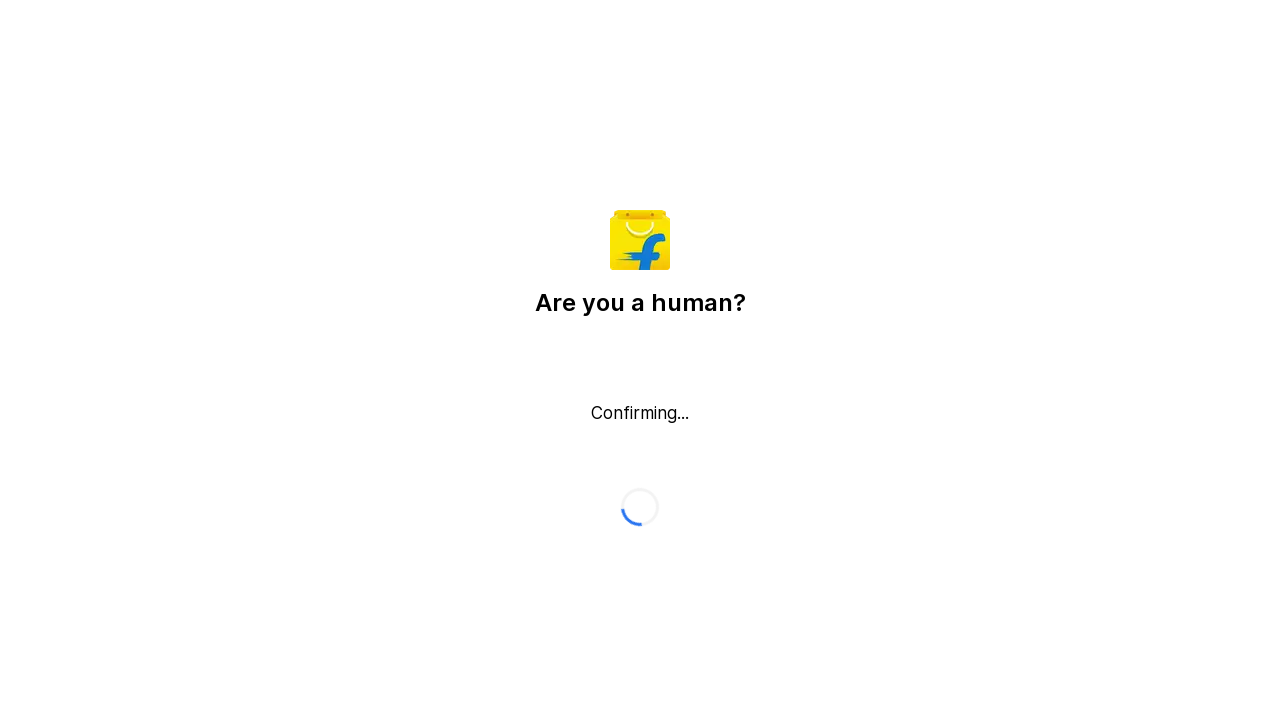

Waited for page to reach networkidle state
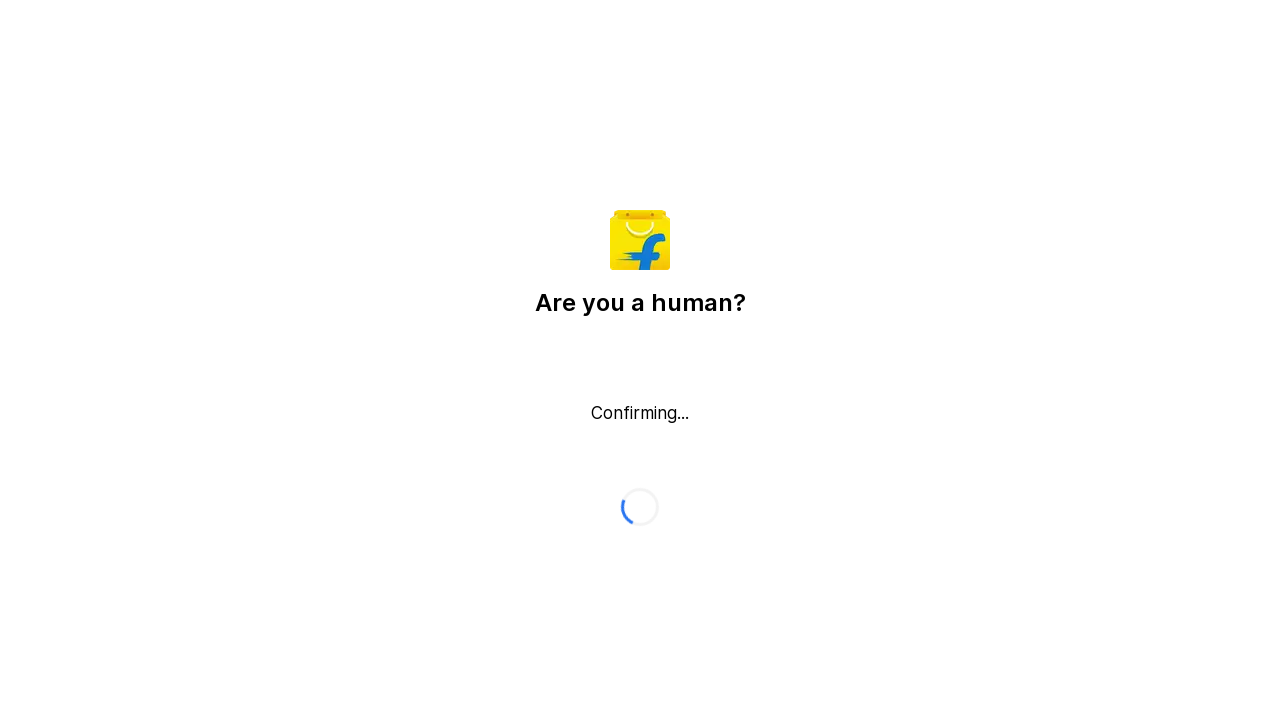

Flipkart homepage loaded in 0.16 seconds
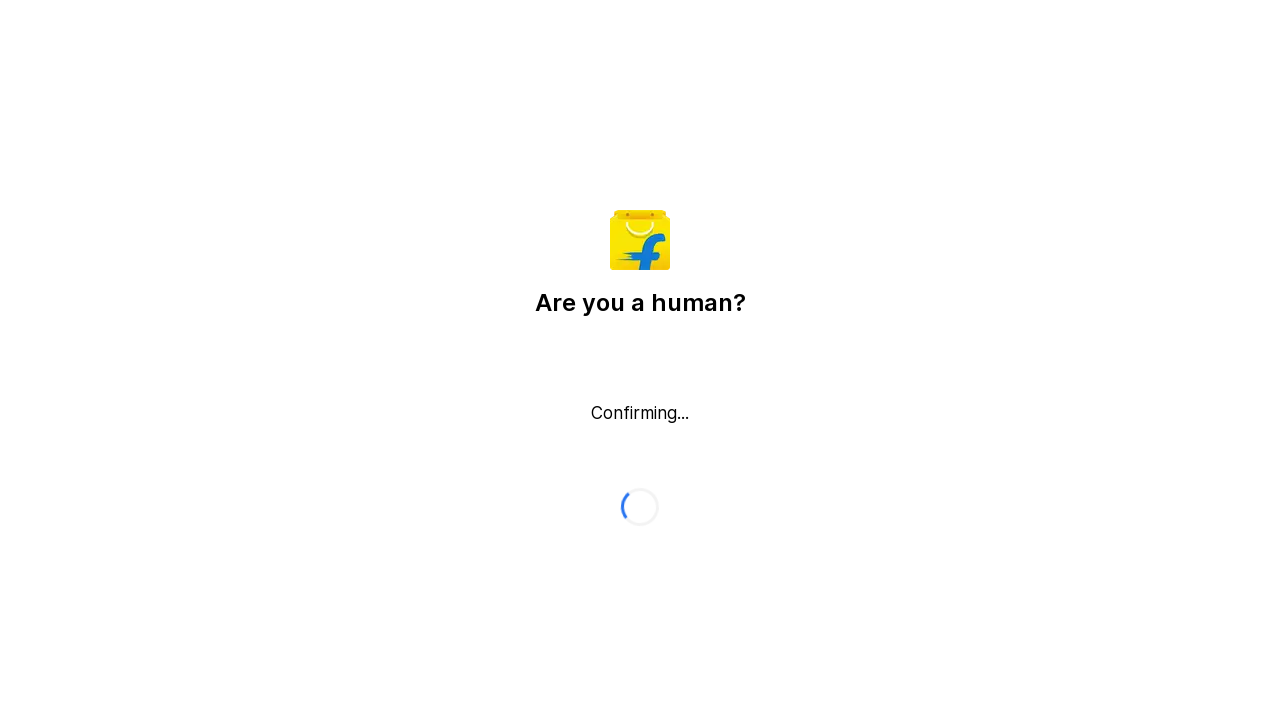

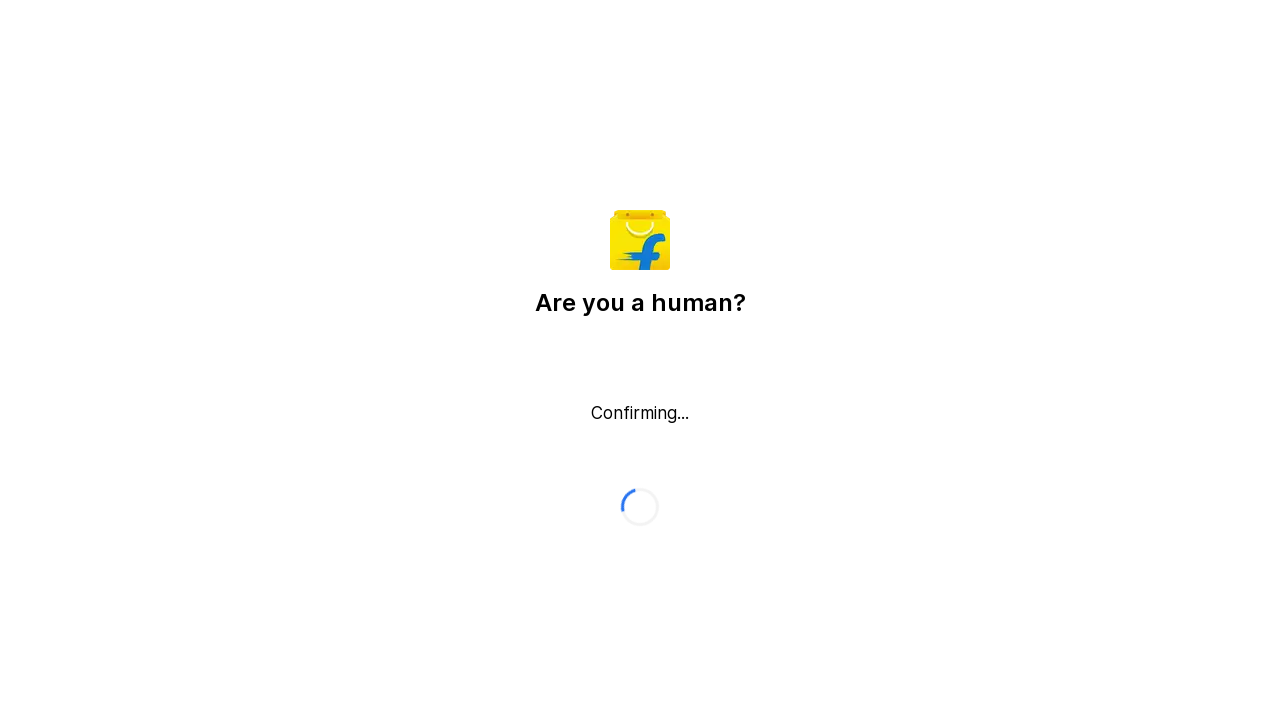